Tests product search functionality on prisa.cl by entering a product code in the search input and clicking the search button, then verifying the product exists in the results.

Starting URL: https://www.prisa.cl

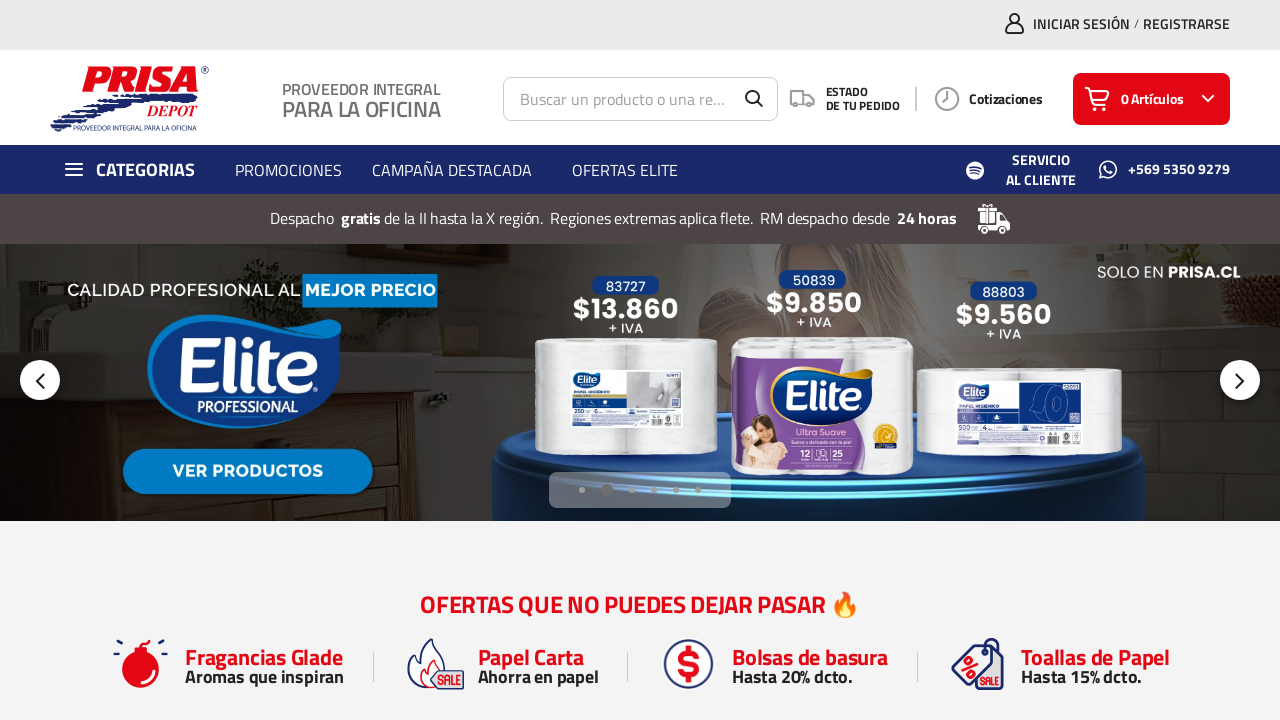

Search input field became visible
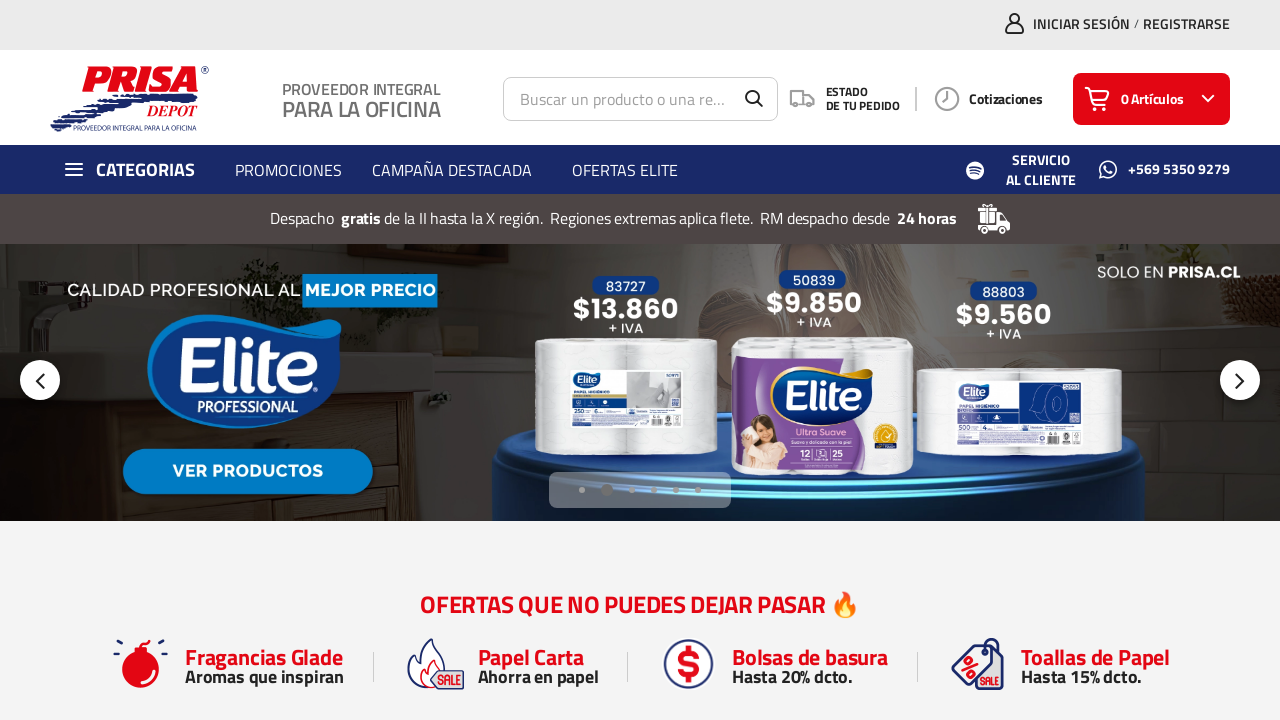

Filled search input with product code '89295' on //*[@id="oro_website_search_search"]/input
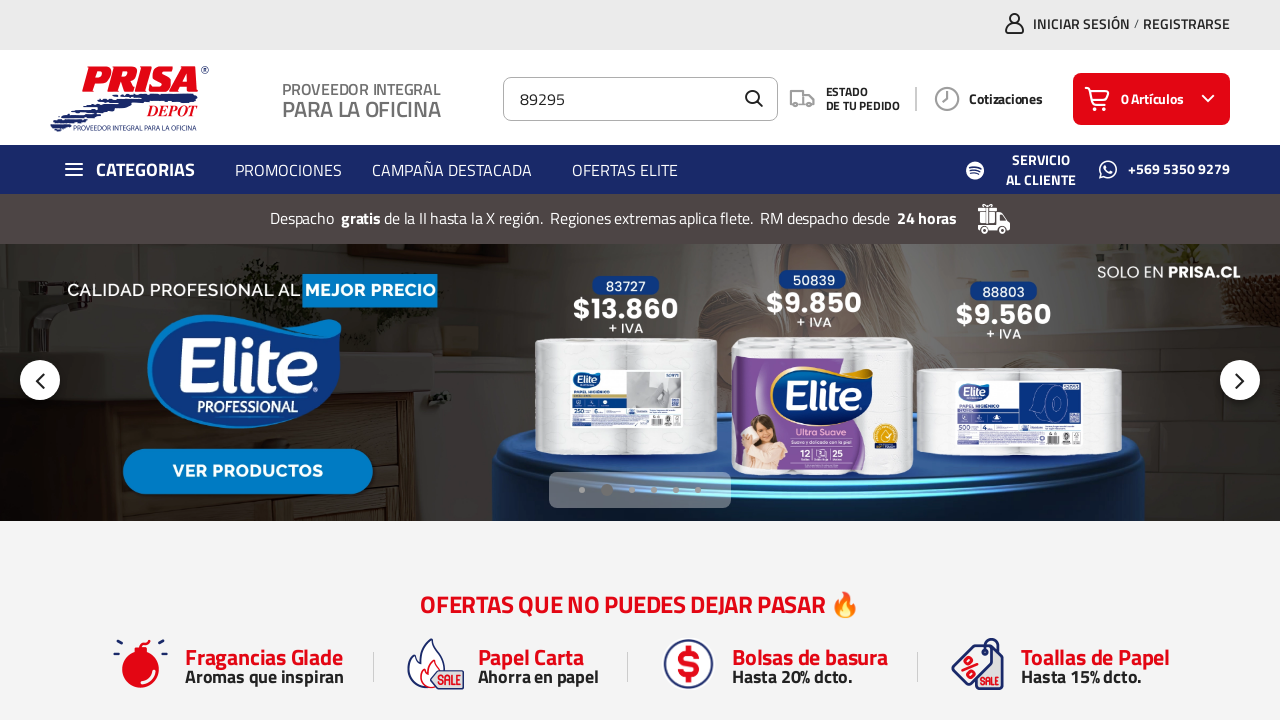

Search button became visible
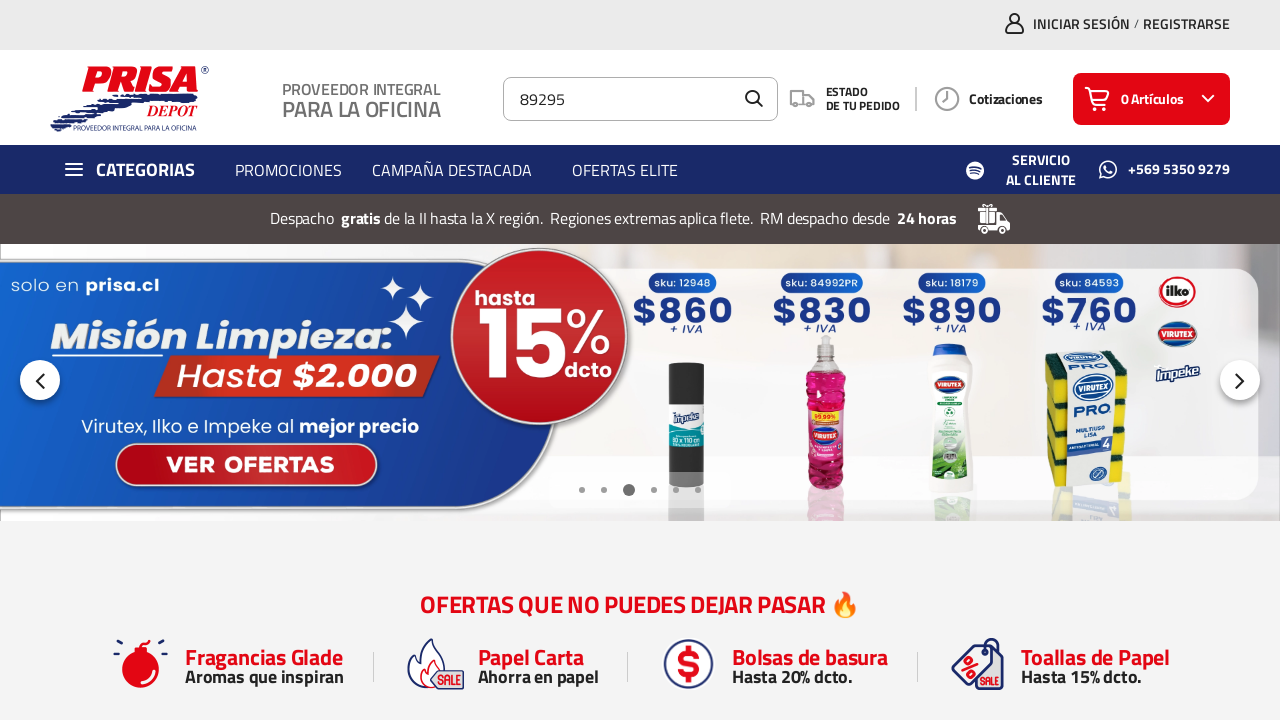

Clicked search button to execute product search at (754, 99) on xpath=//*[@id="oro_website_search_search"]/button
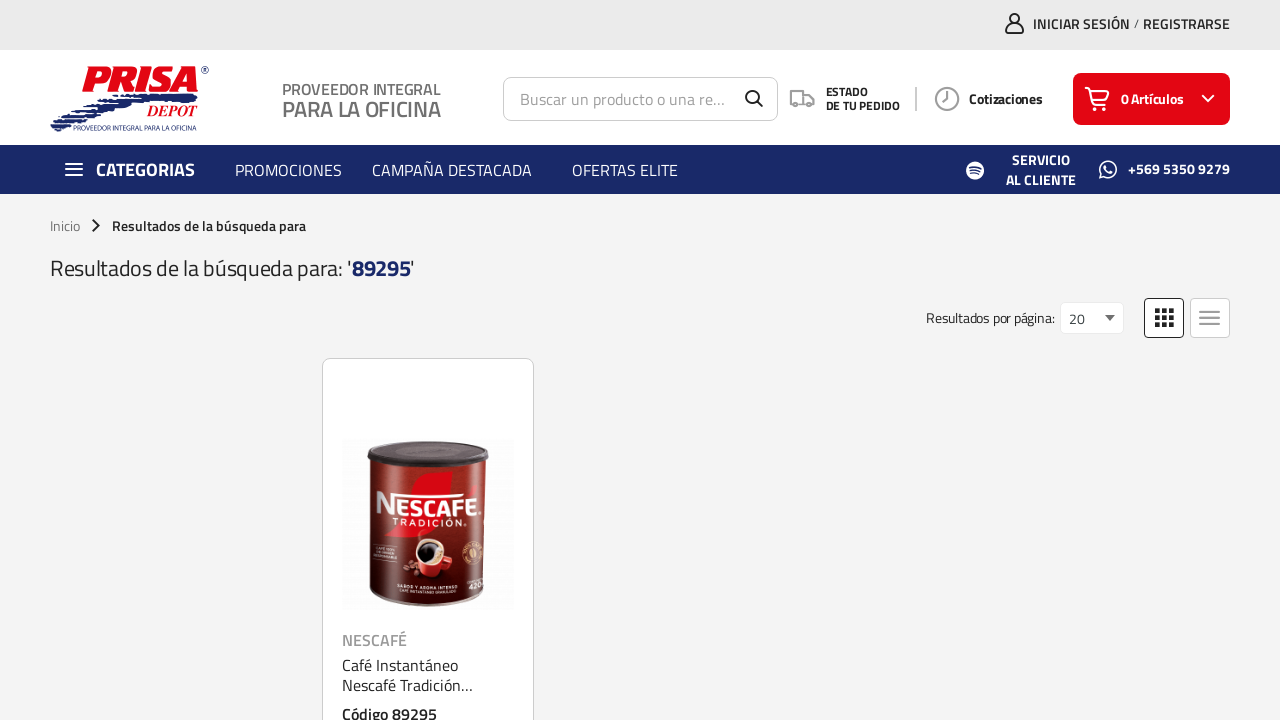

Product with code 89295 appeared in search results
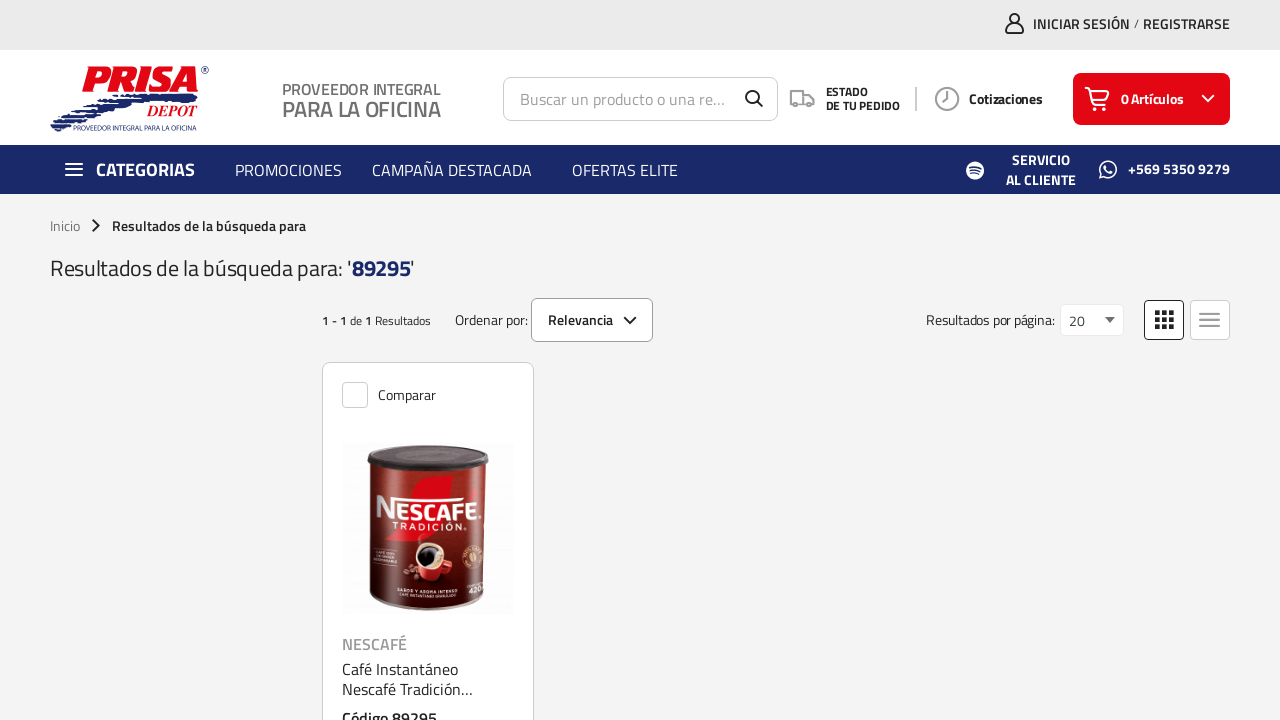

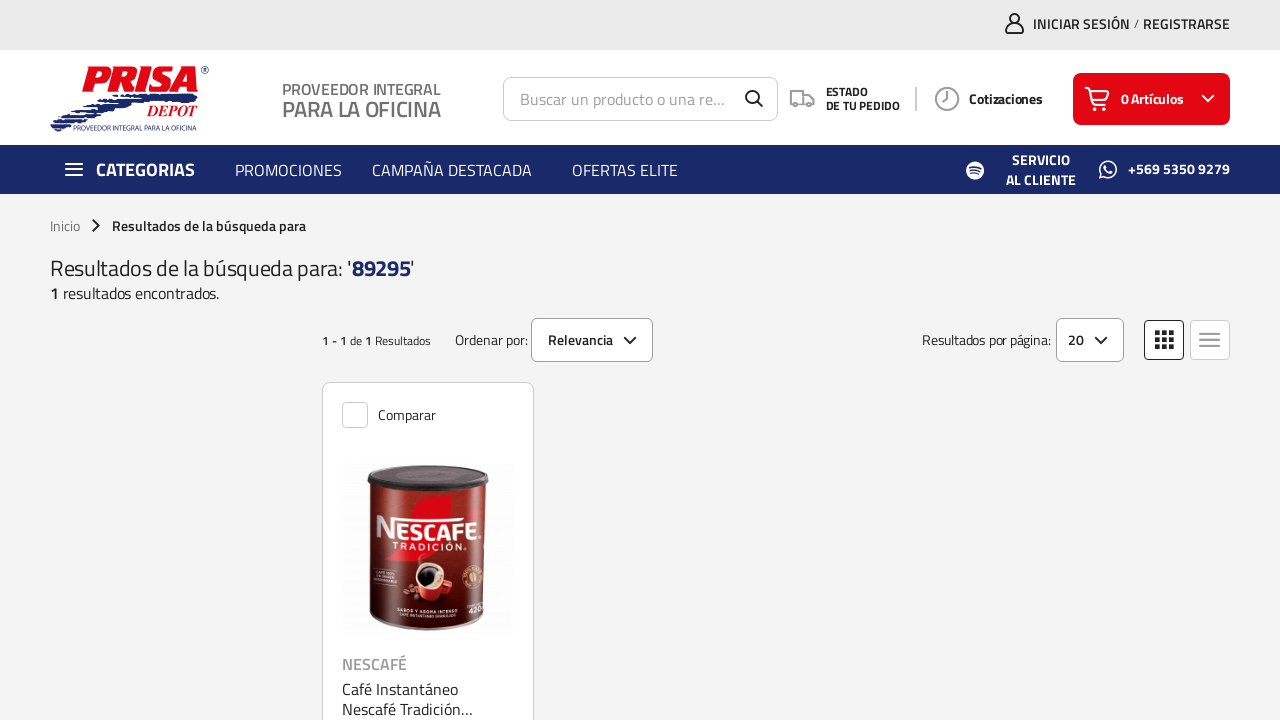